Tests that the registration page displays a centered white auth card with rounded corners and shadow styling.

Starting URL: https://app.floworx-iq.com/register

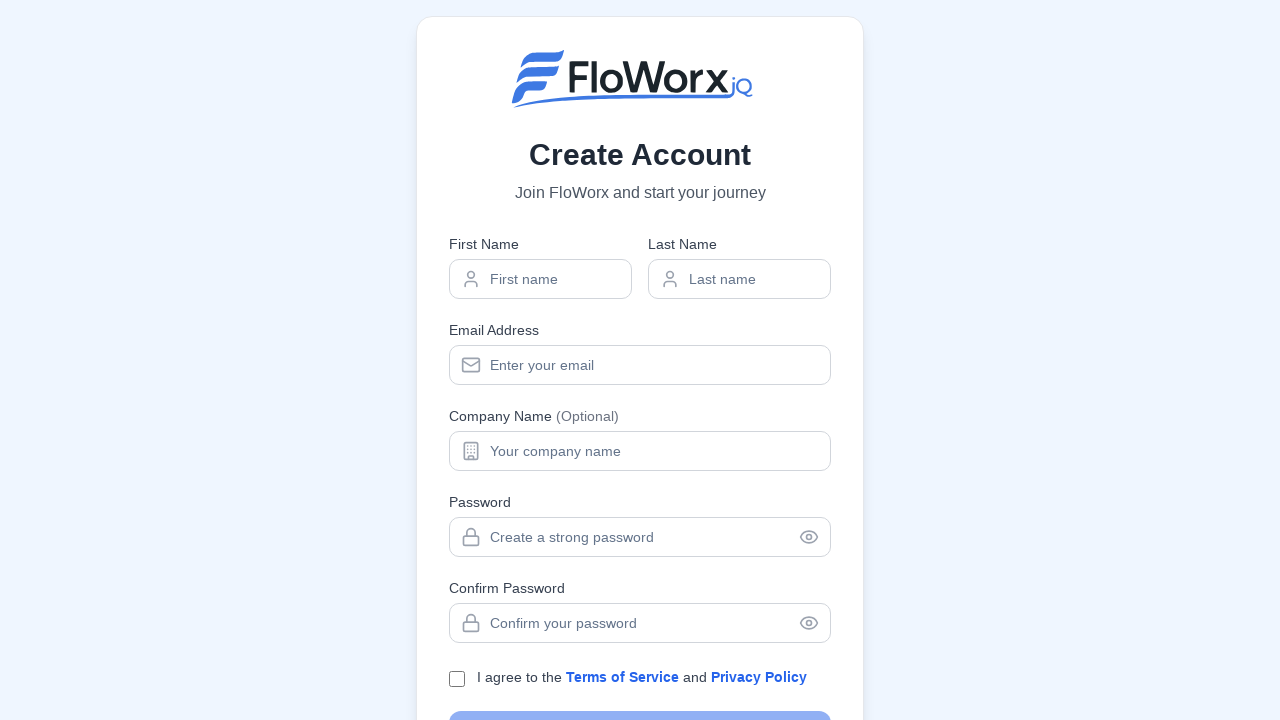

Waited for page to reach networkidle load state
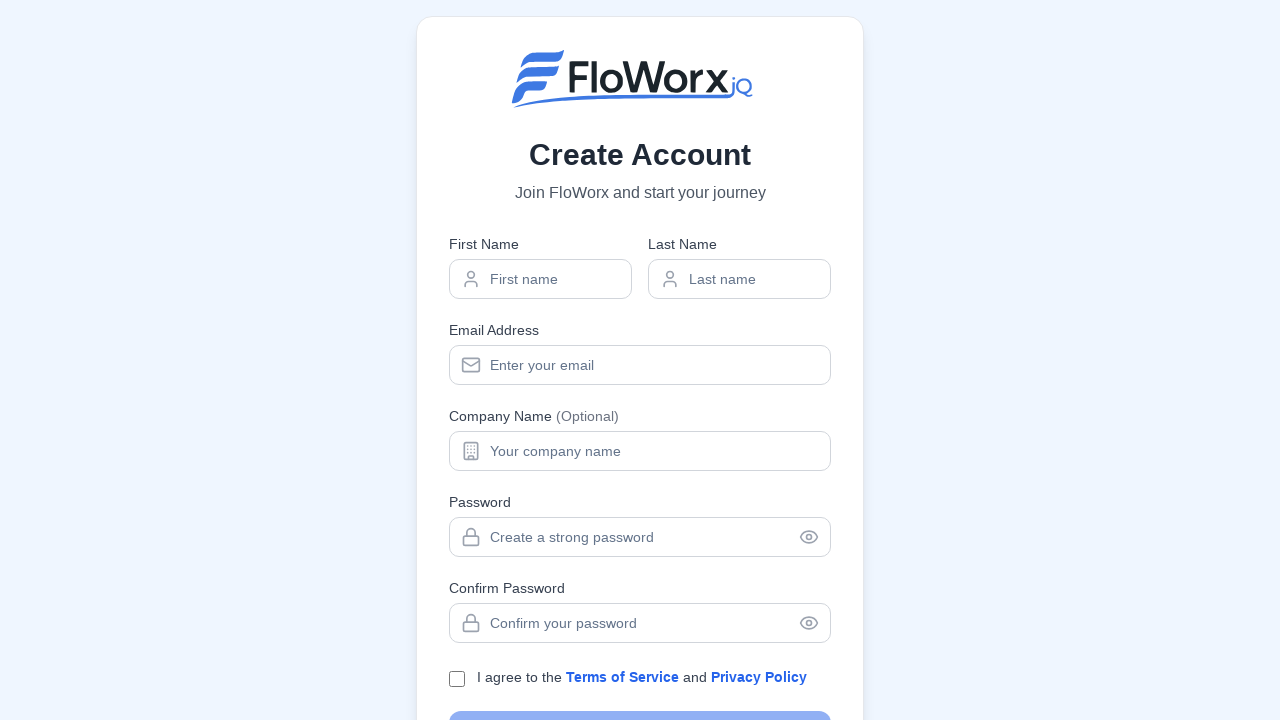

Verified centered white auth card with rounded corners is present
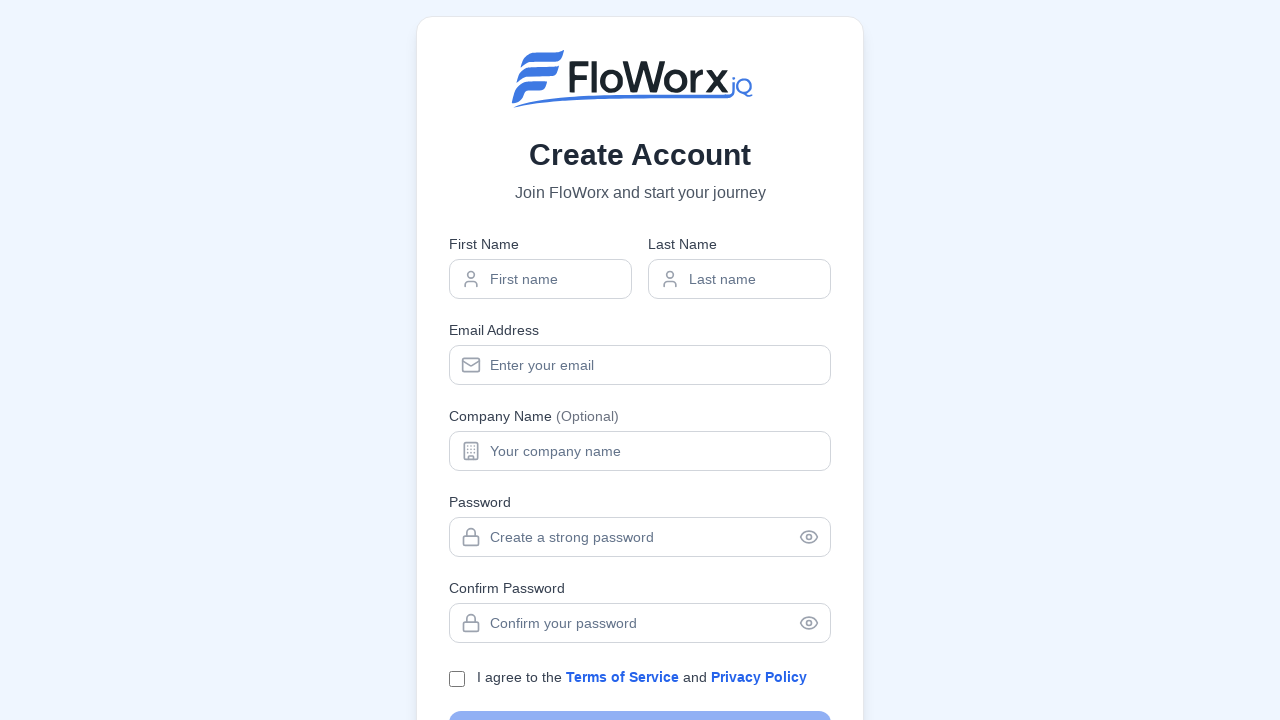

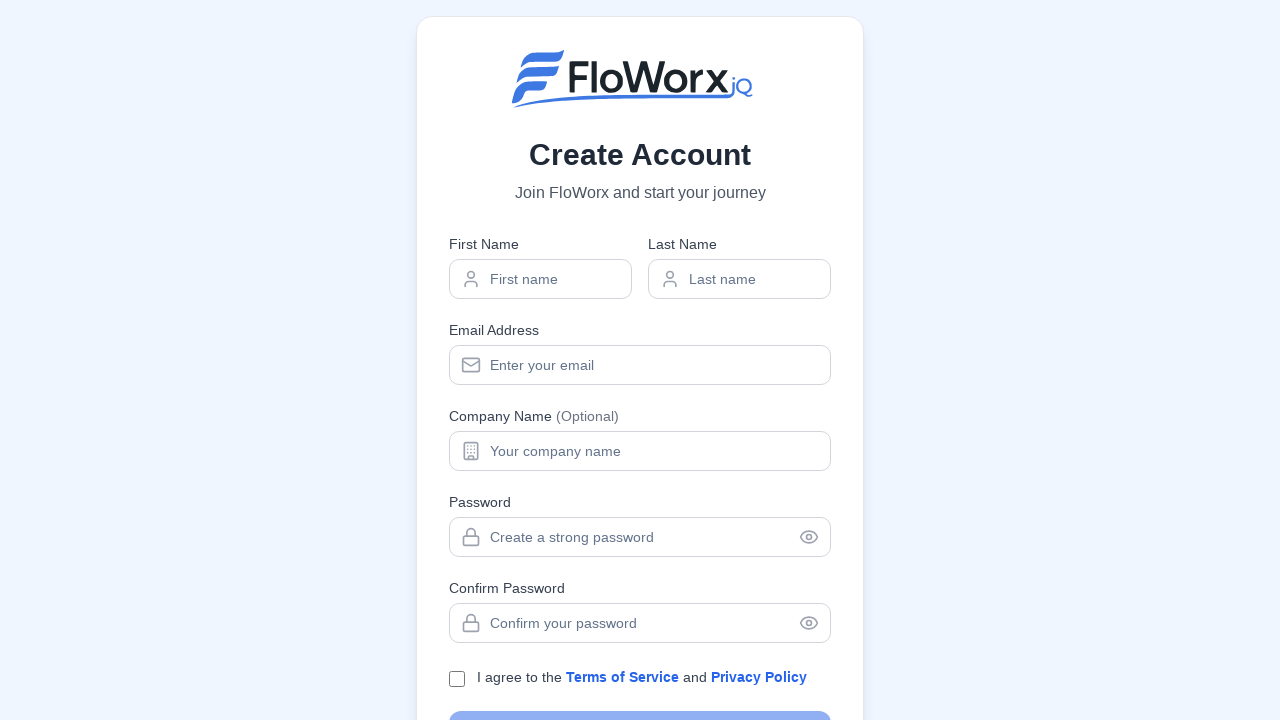